Tests handling of a JavaScript prompt dialog by clicking the button, entering text, accepting the dialog, and verifying the entered text appears in the result

Starting URL: https://the-internet.herokuapp.com/

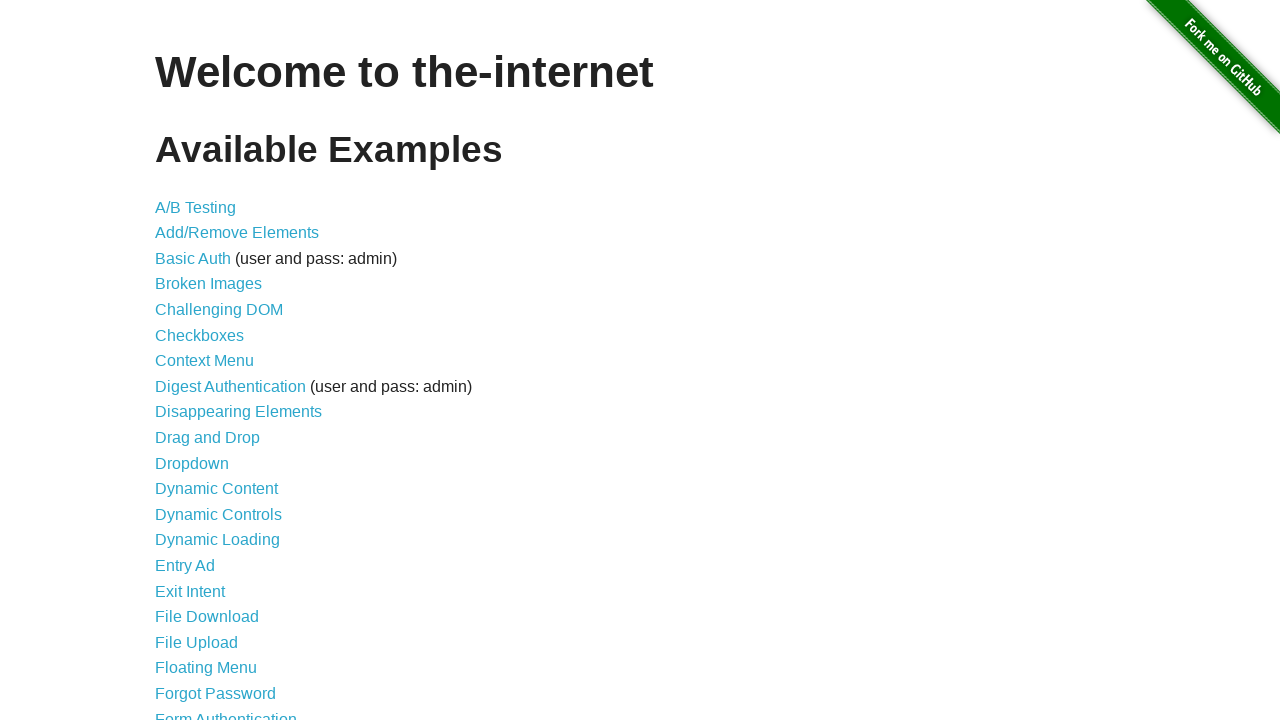

Clicked on JavaScript Alerts link at (214, 361) on text=JavaScript Alerts
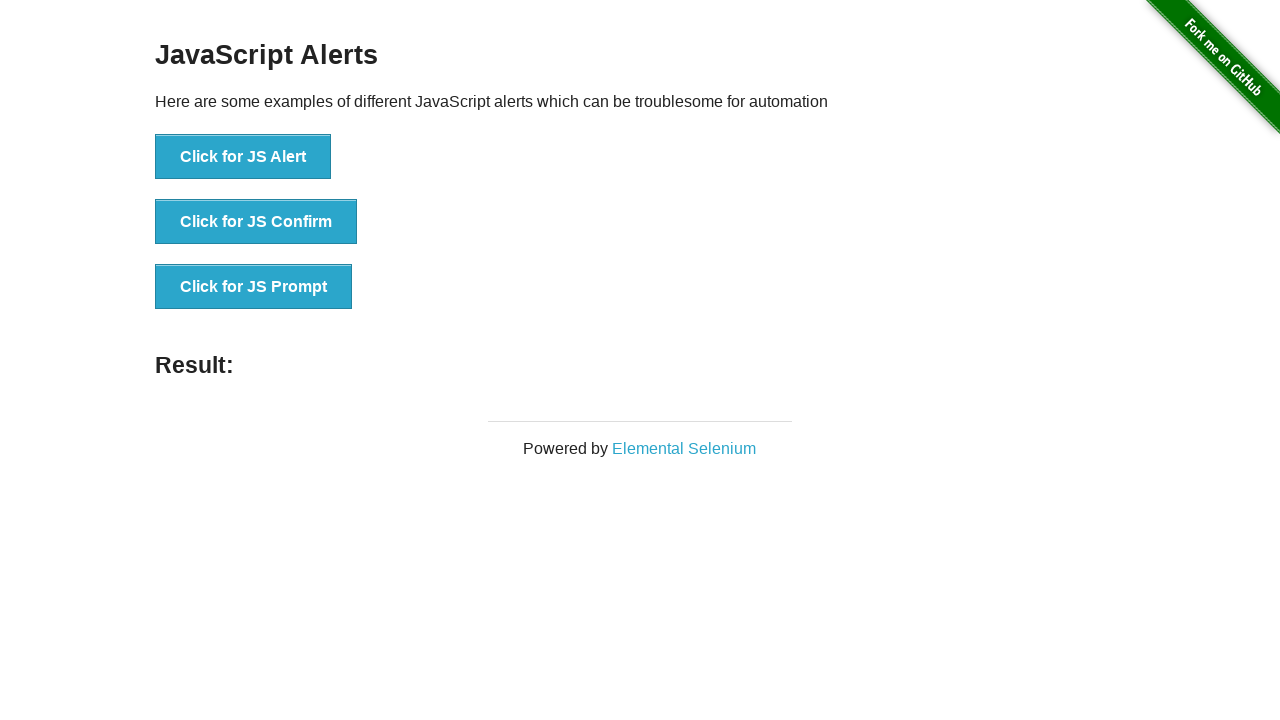

JavaScript Alerts page loaded
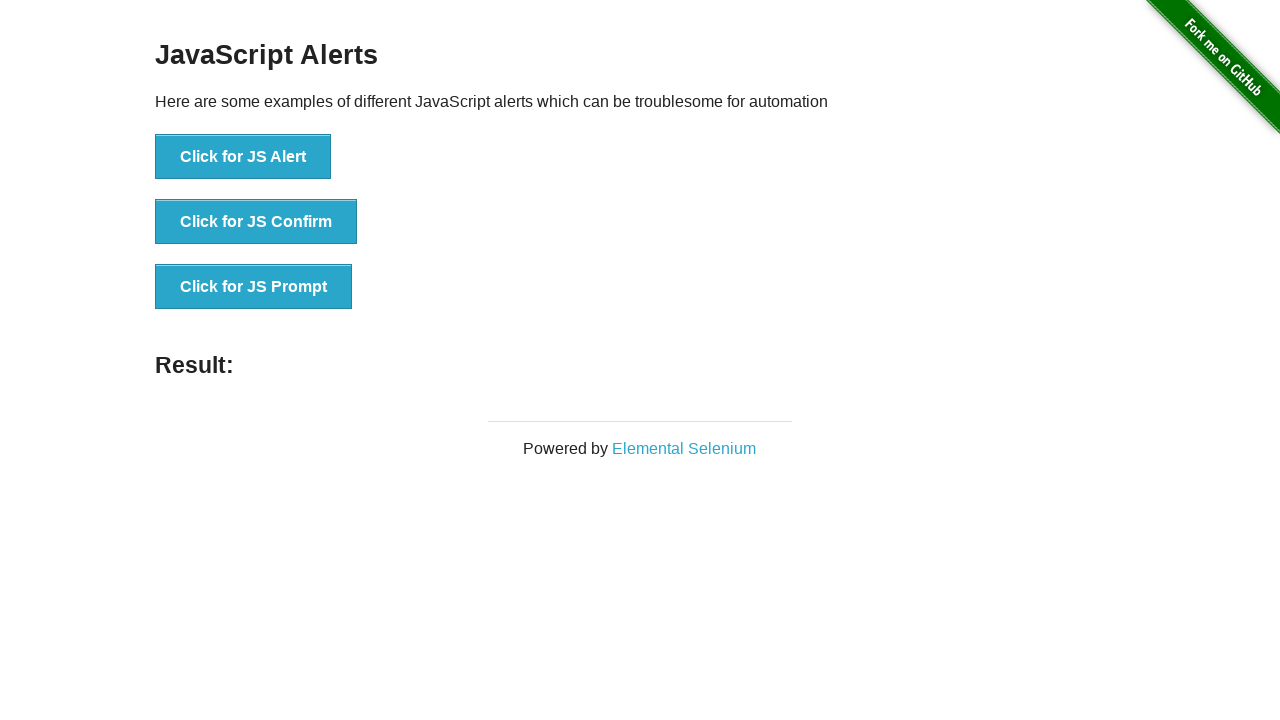

Set up dialog handler to accept prompt with 'test'
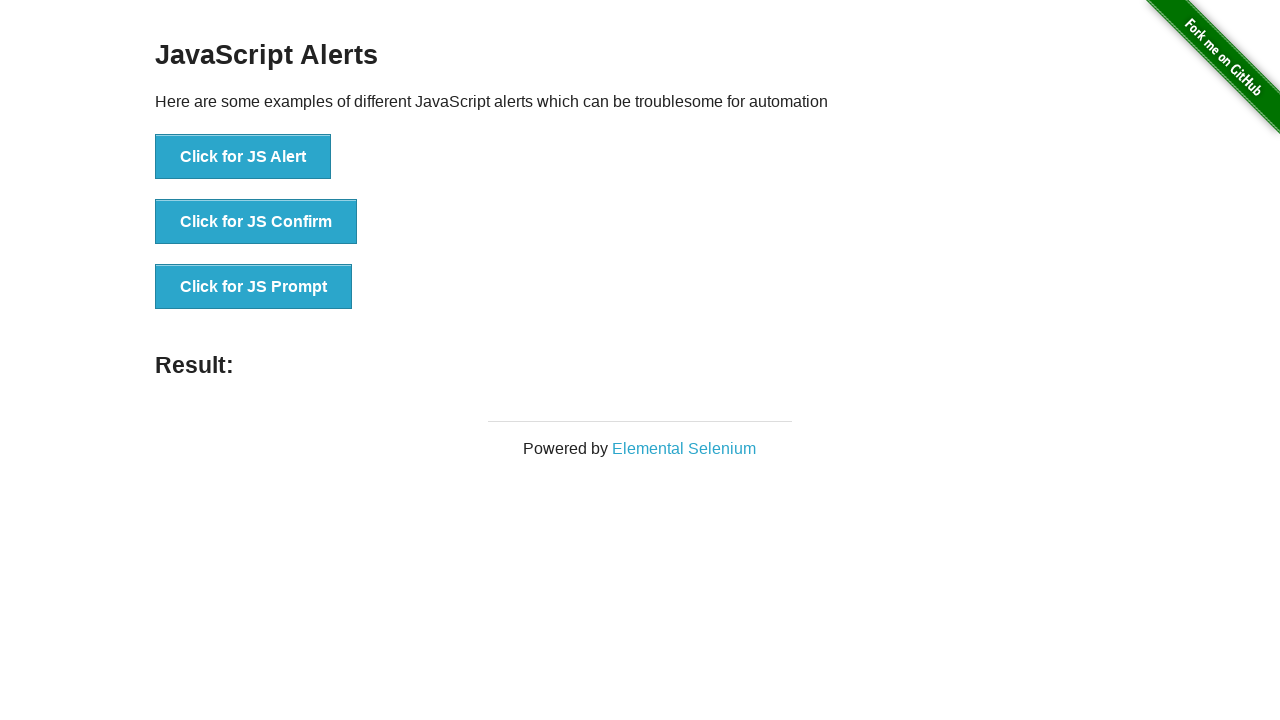

Clicked button to trigger JavaScript prompt dialog at (254, 287) on xpath=//div[@class='example']/ul/li[3]/button
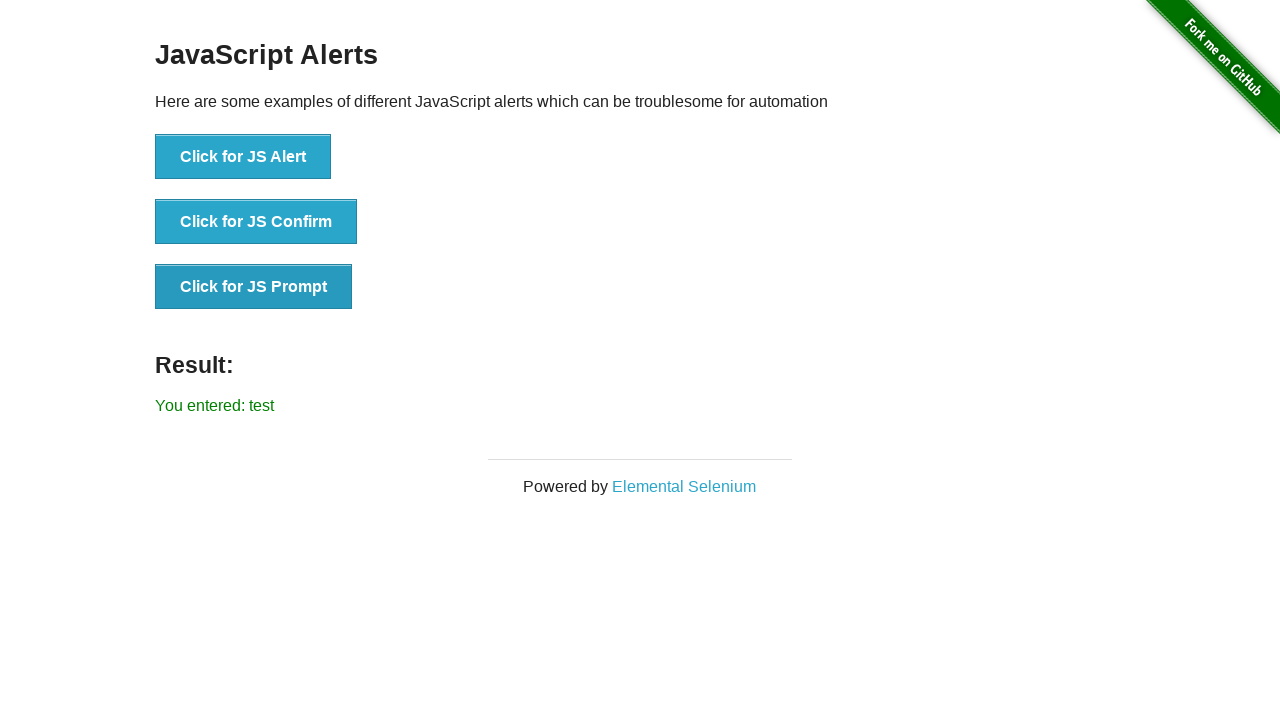

Retrieved result text from page
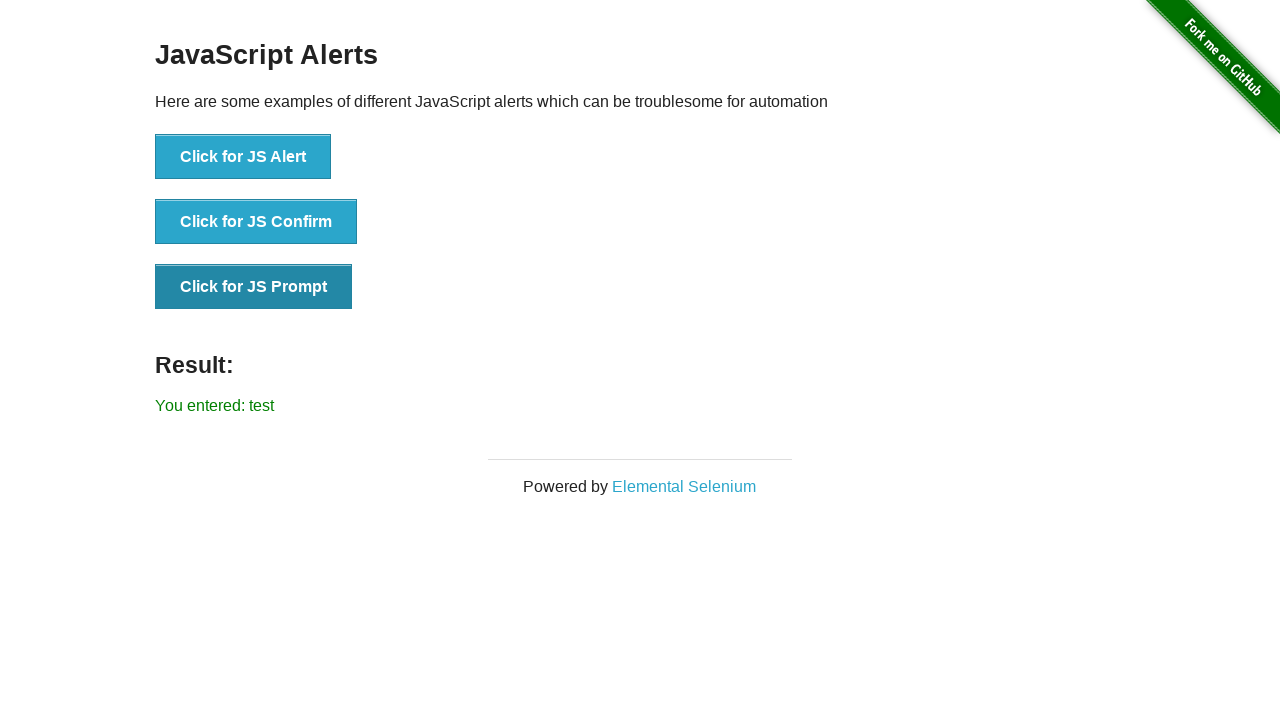

Verified that entered text 'test' appears in result message
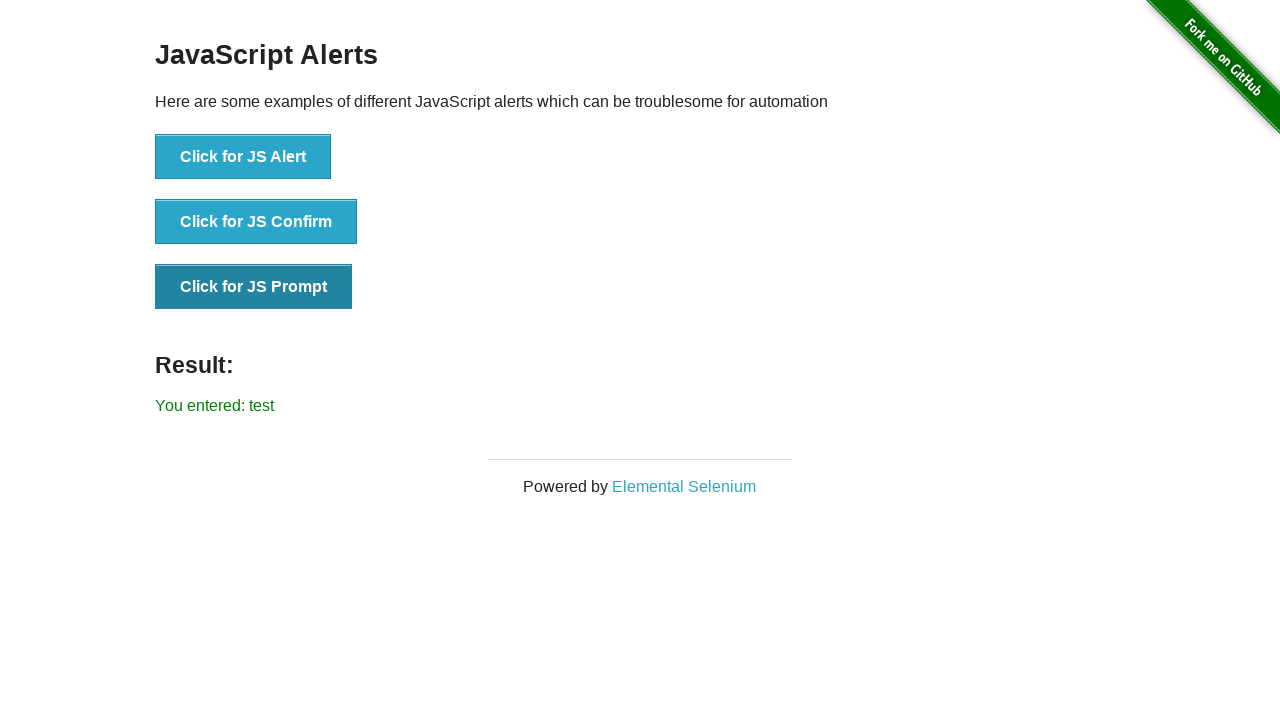

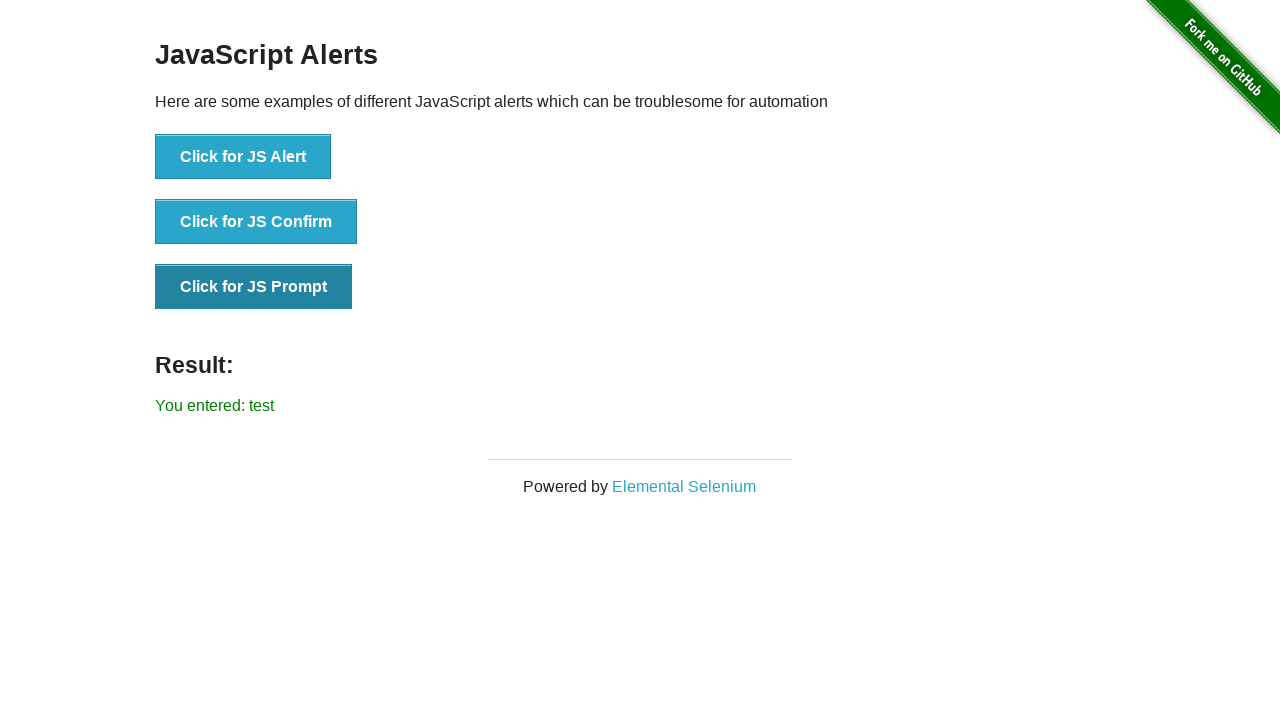